Tests that the company logo is displayed on the OrangeHRM login page

Starting URL: https://opensource-demo.orangehrmlive.com/web/index.php/auth/login

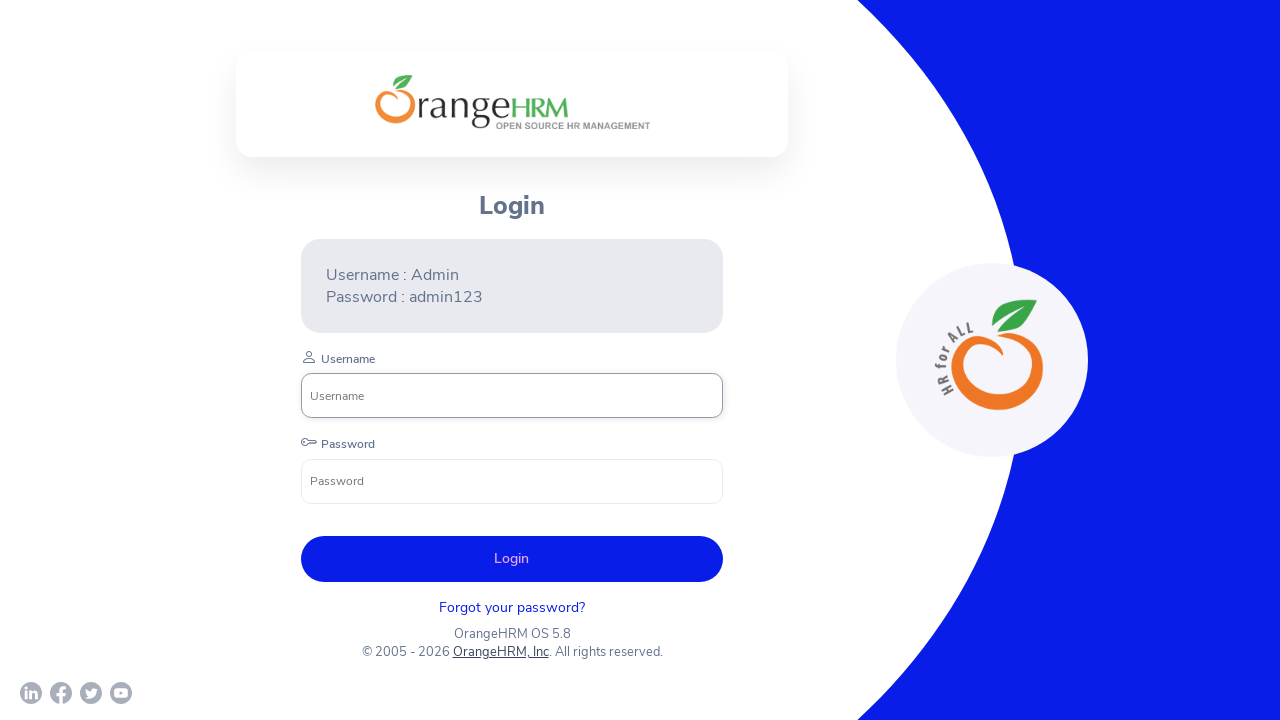

Waited for company logo to become visible
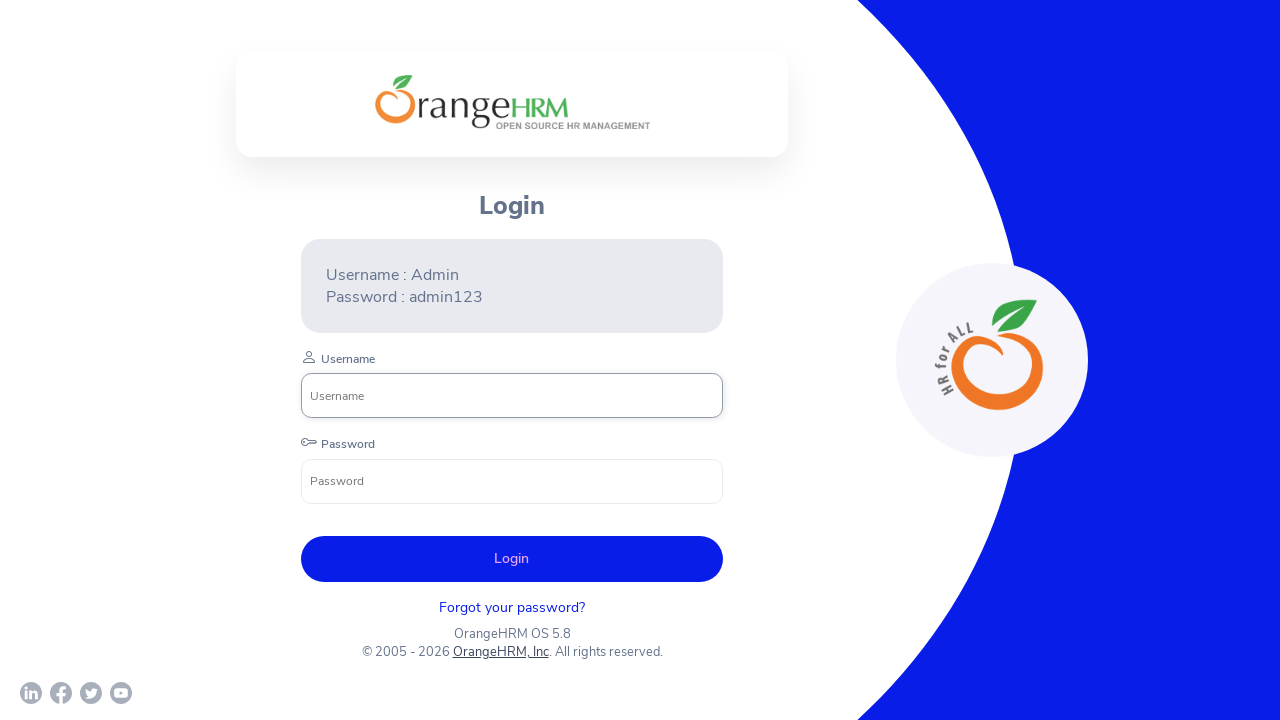

Verified that company logo is visible on OrangeHRM login page
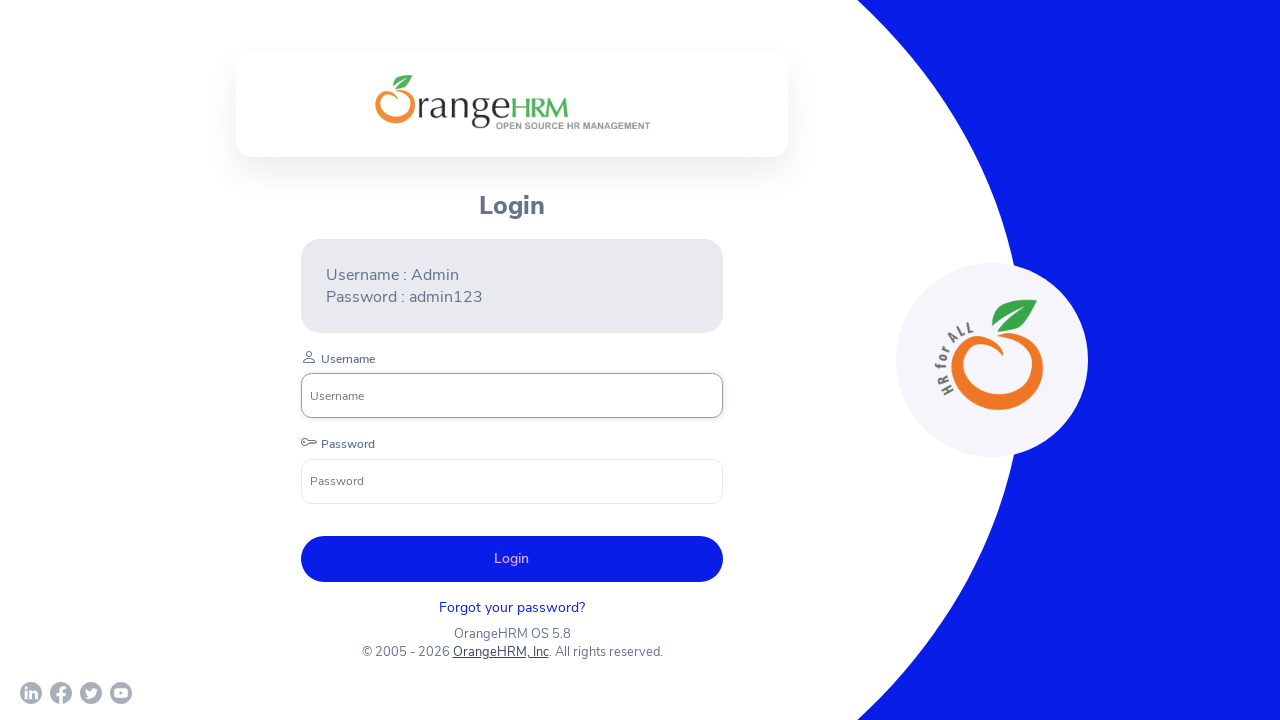

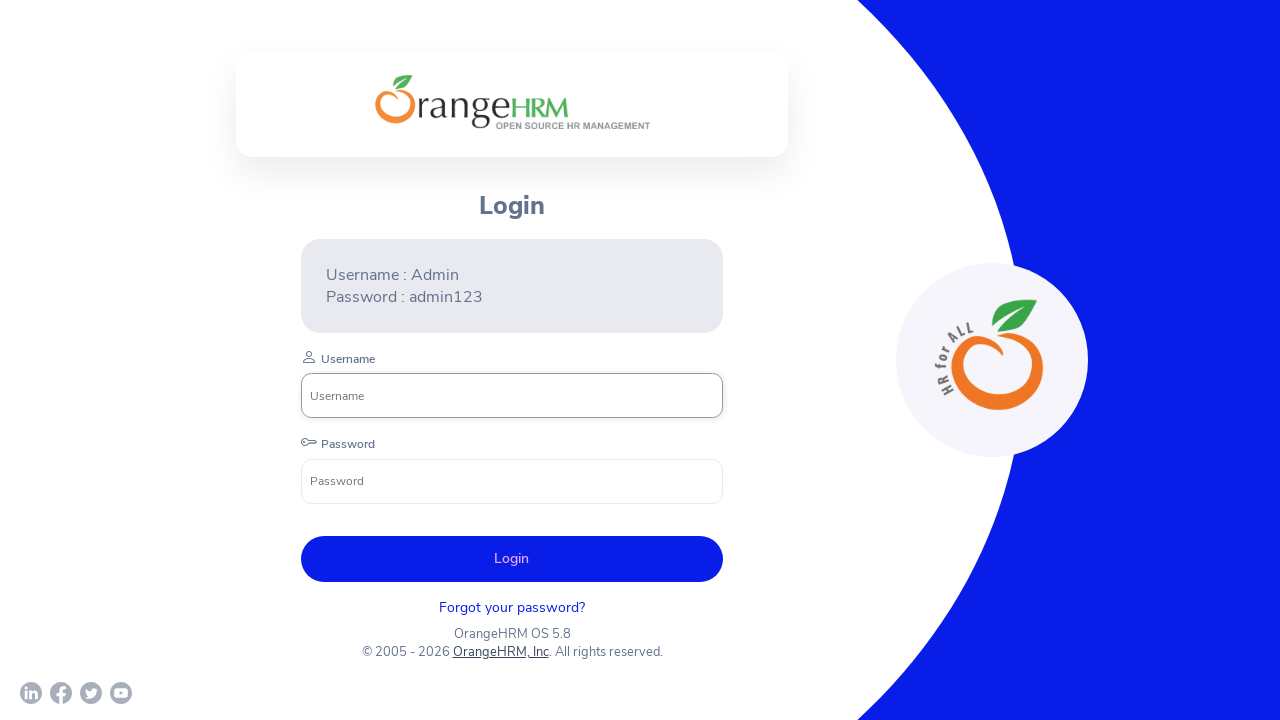